Tests handling of a JavaScript confirm dialog by clicking a button that triggers a confirm box and dismissing it (clicking Cancel)

Starting URL: https://demoqa.com/alerts

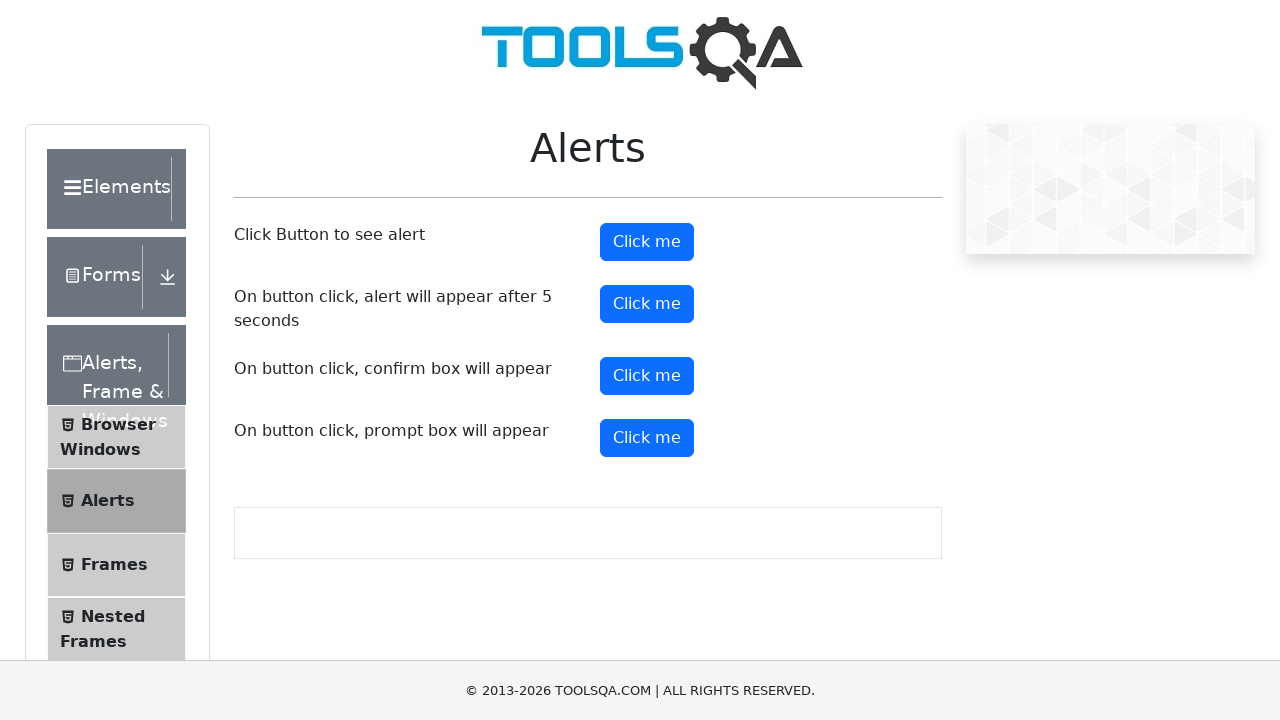

Registered dialog handler to dismiss confirm box
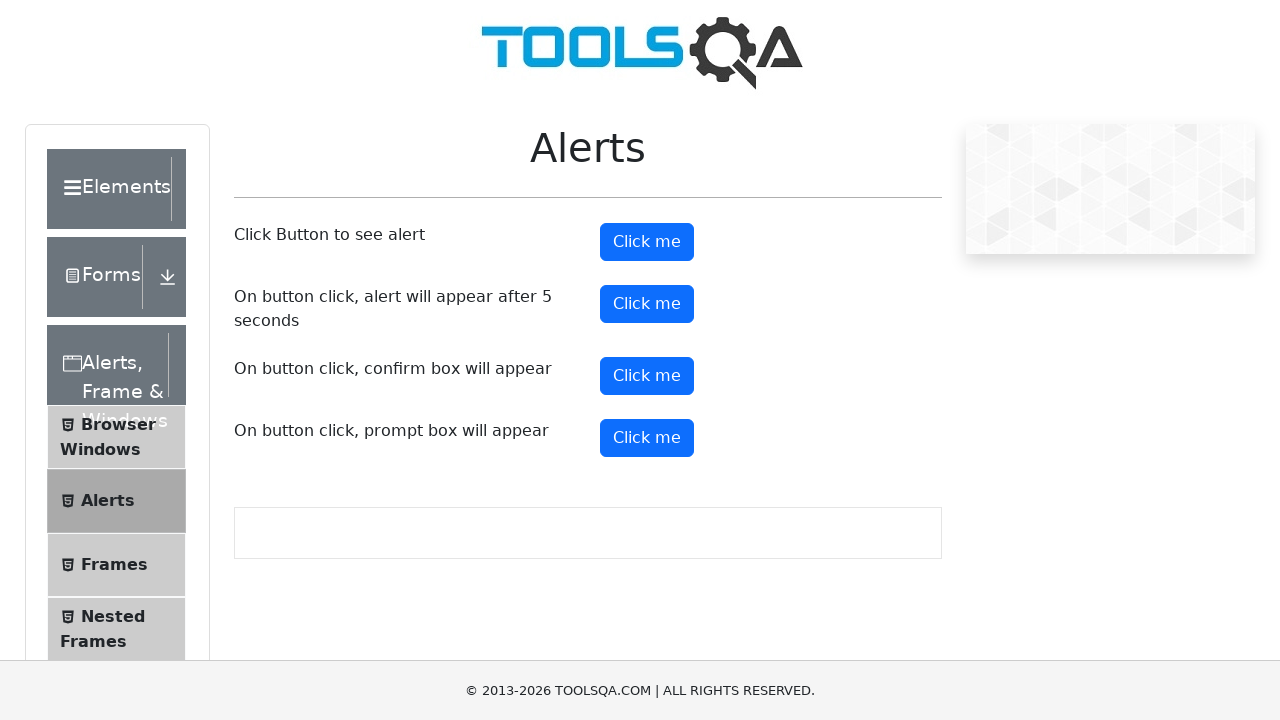

Clicked confirm button to trigger confirm dialog at (647, 376) on #confirmButton
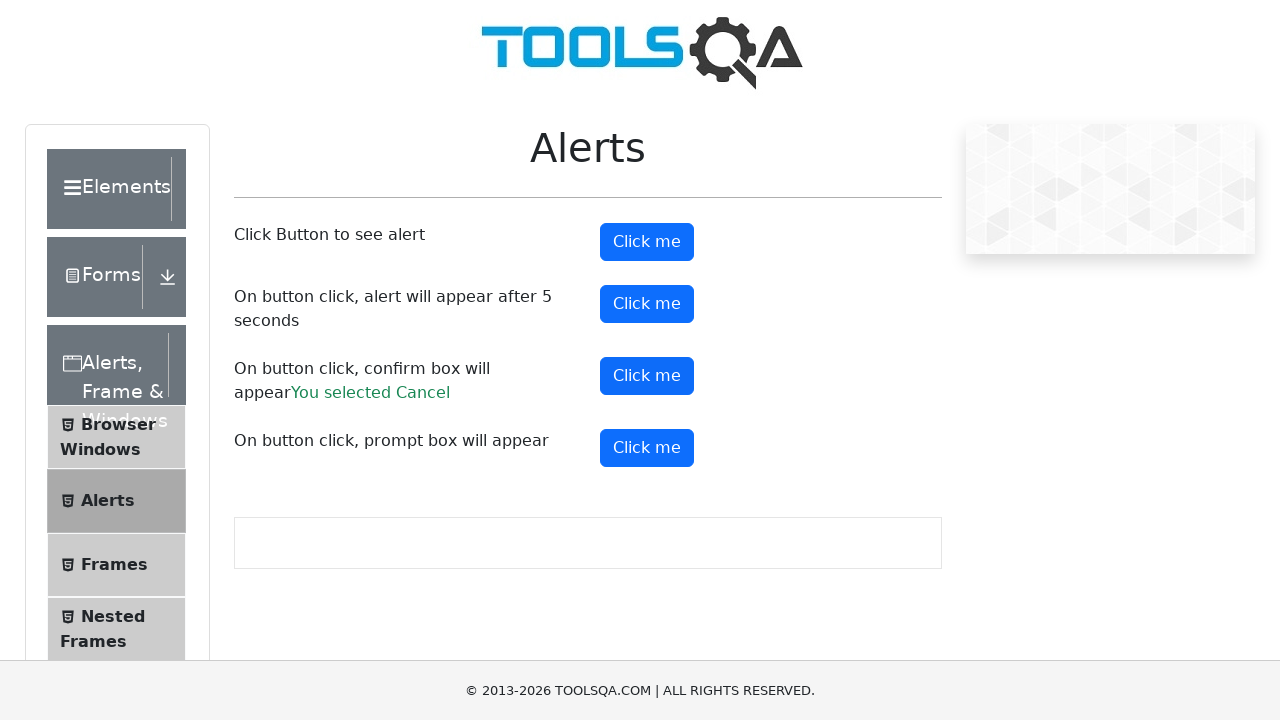

Confirm result text appeared after dismissing dialog
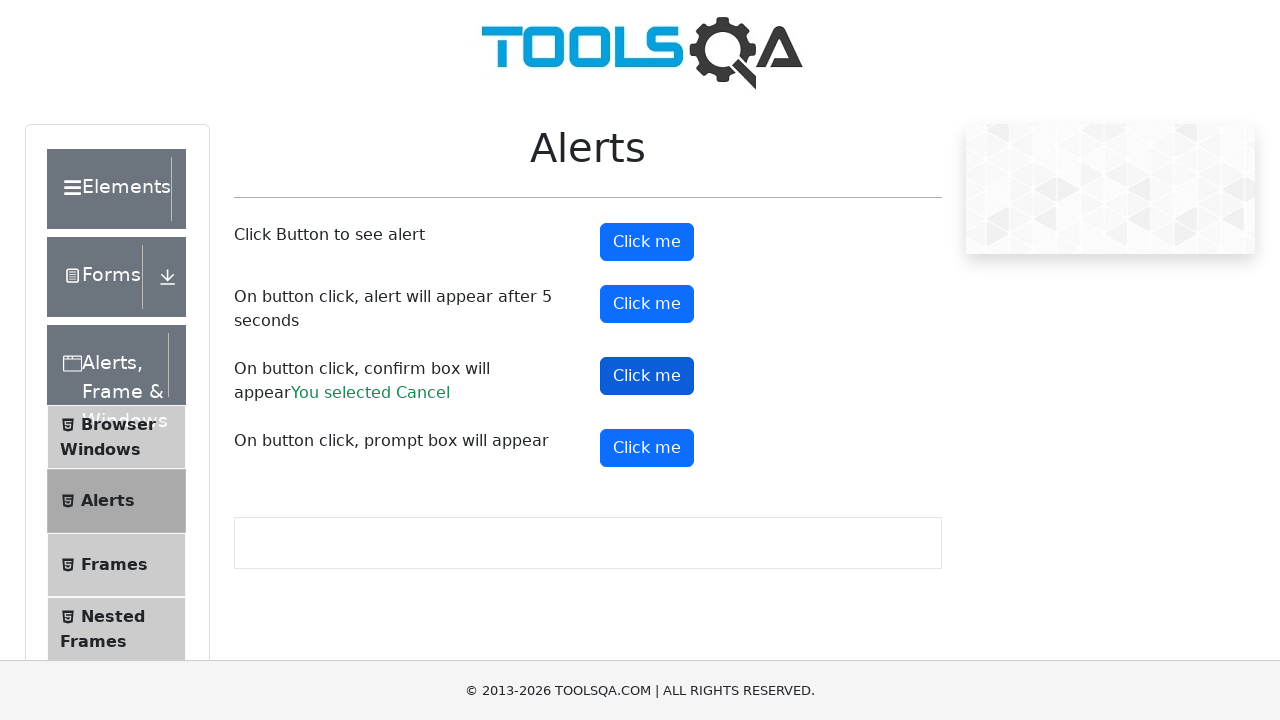

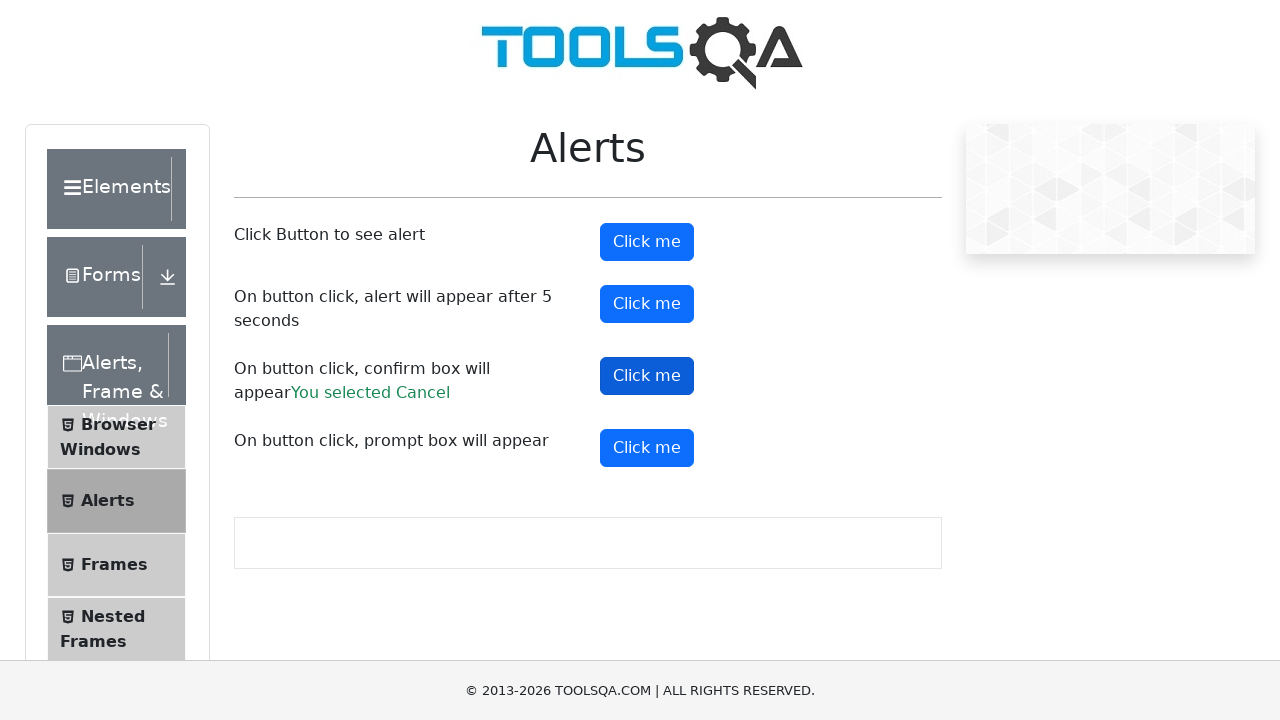